Navigates to Tech With Tim website and verifies the page loads by waiting for the page to be ready

Starting URL: https://techwithtim.net

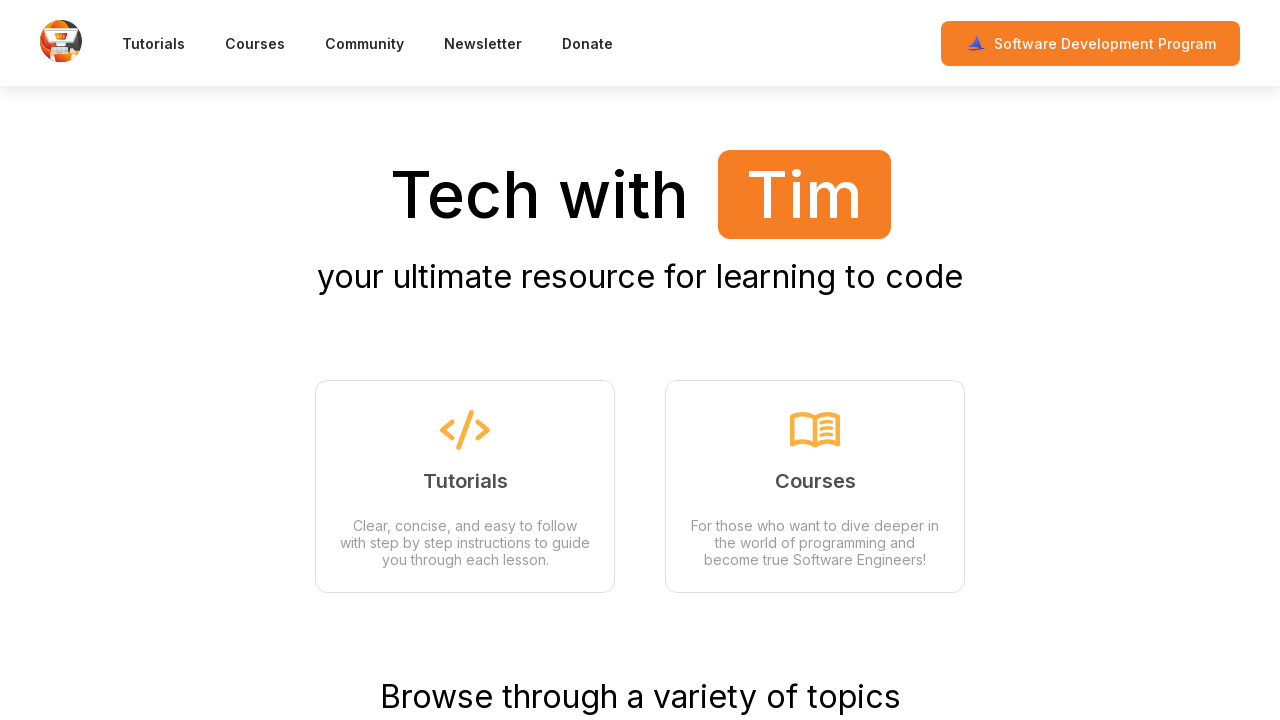

Waited for page DOM to load
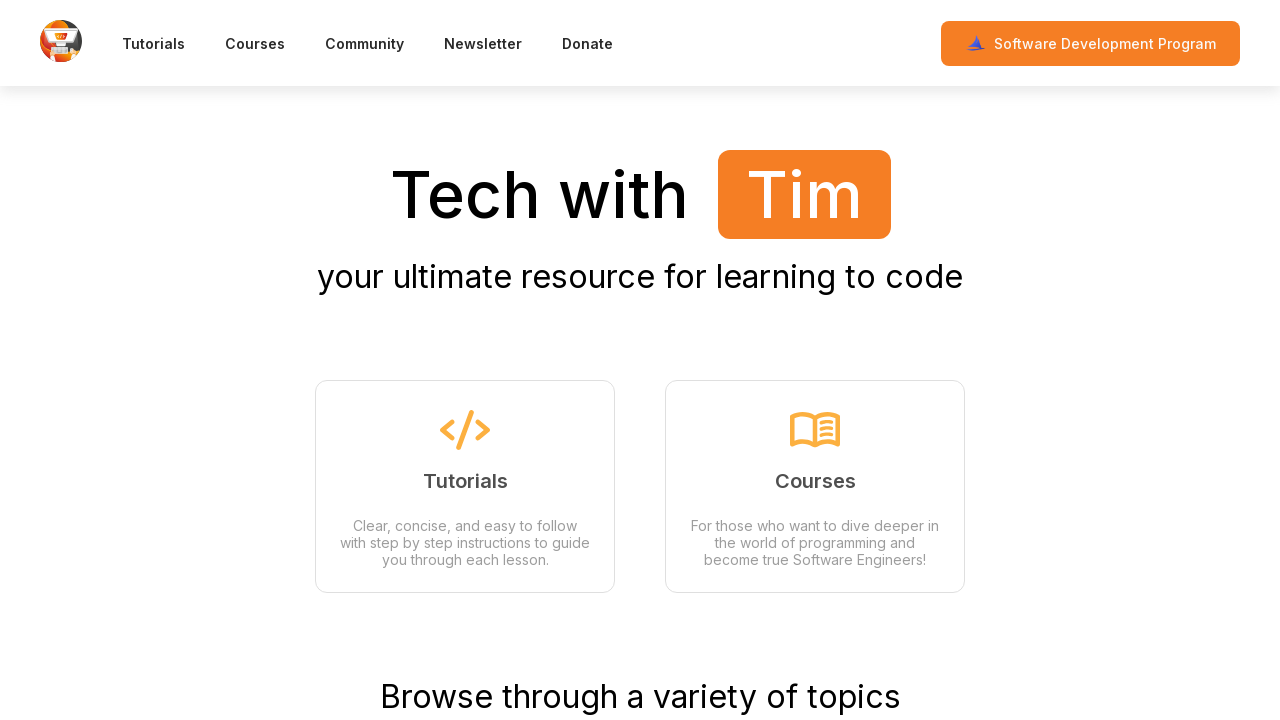

Verified page title exists and page is ready
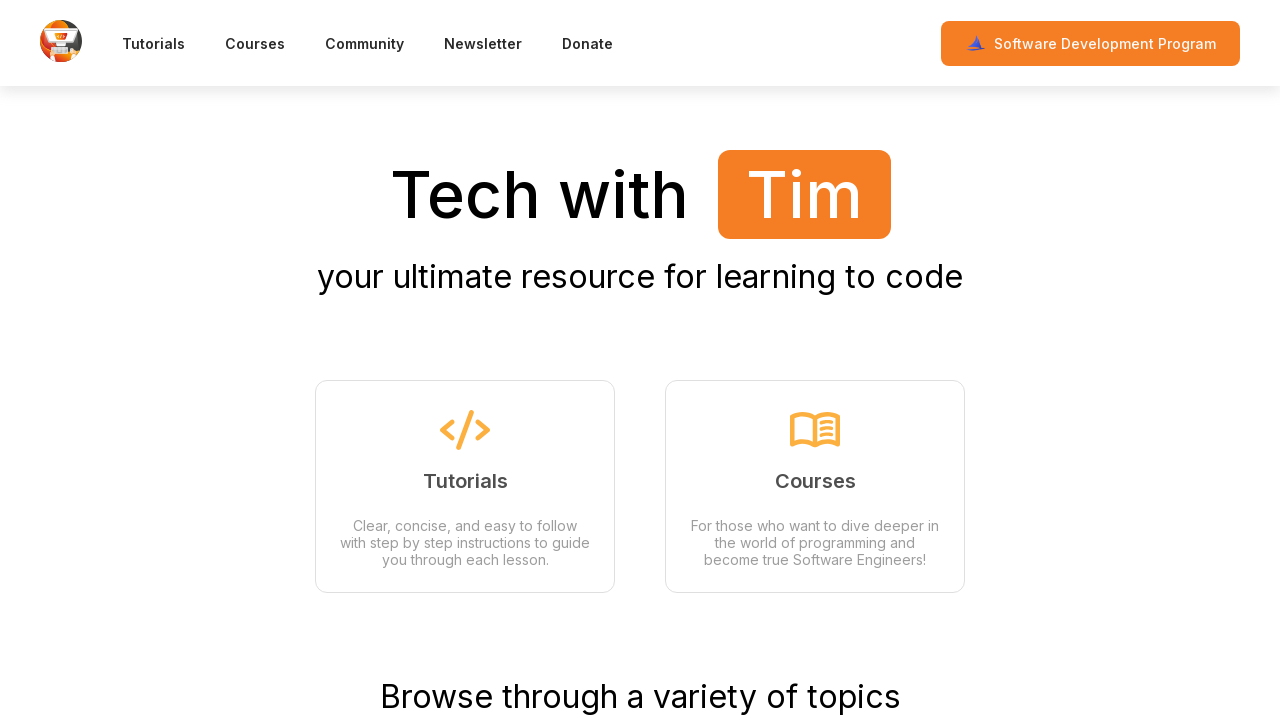

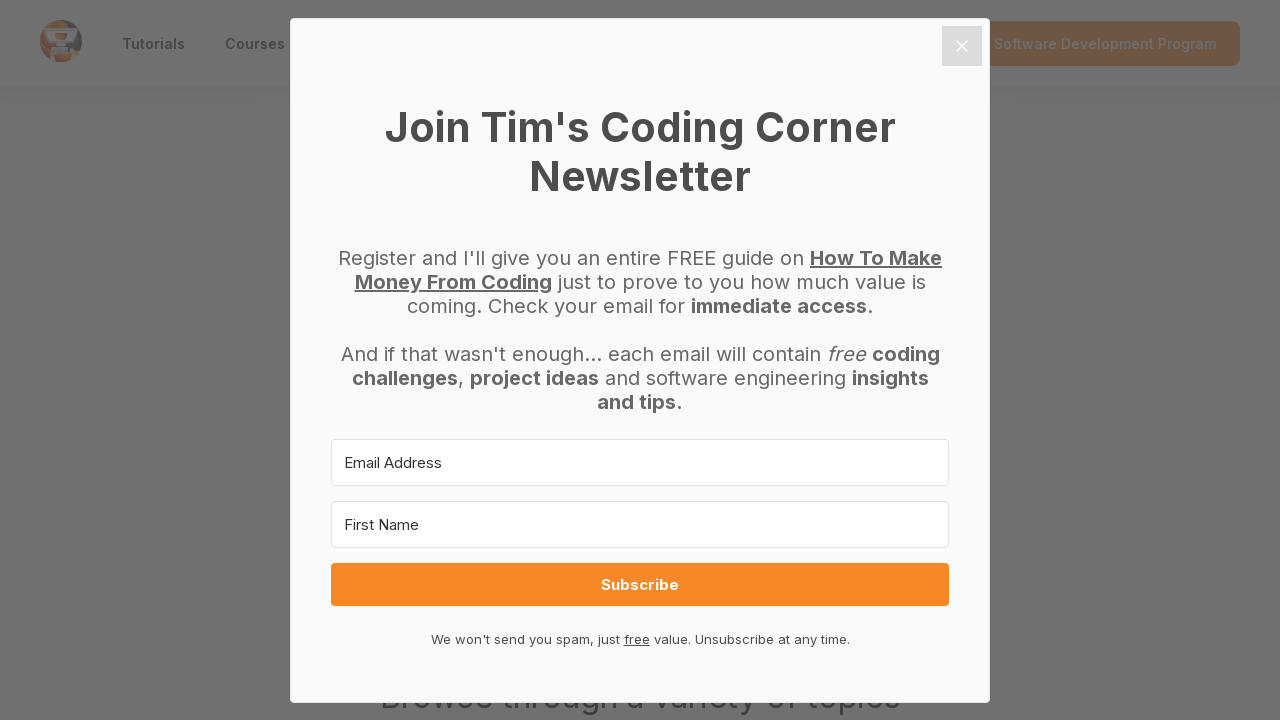